Tests JavaScript alert acceptance by clicking a button that triggers an alert, accepting it, and verifying the result message

Starting URL: https://automationfc.github.io/basic-form/index.html

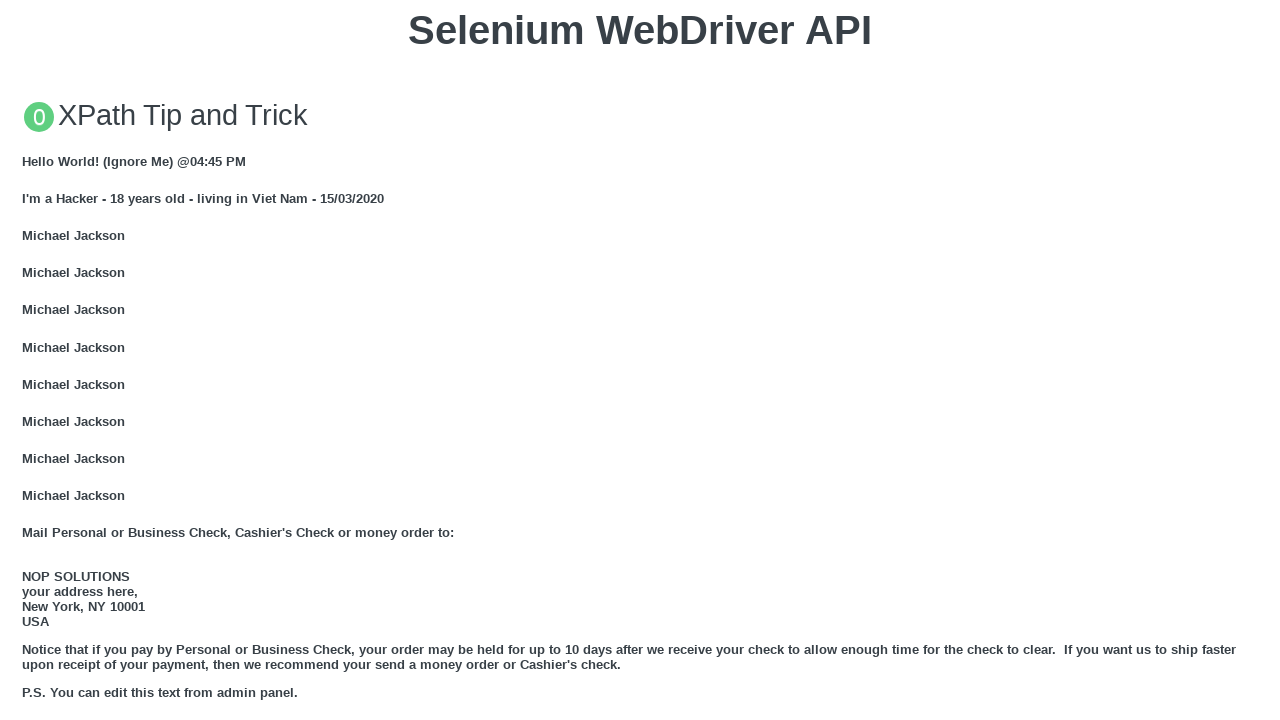

Clicked button to trigger JavaScript alert at (640, 360) on xpath=//button[contains(text(),'Click for JS Alert')]
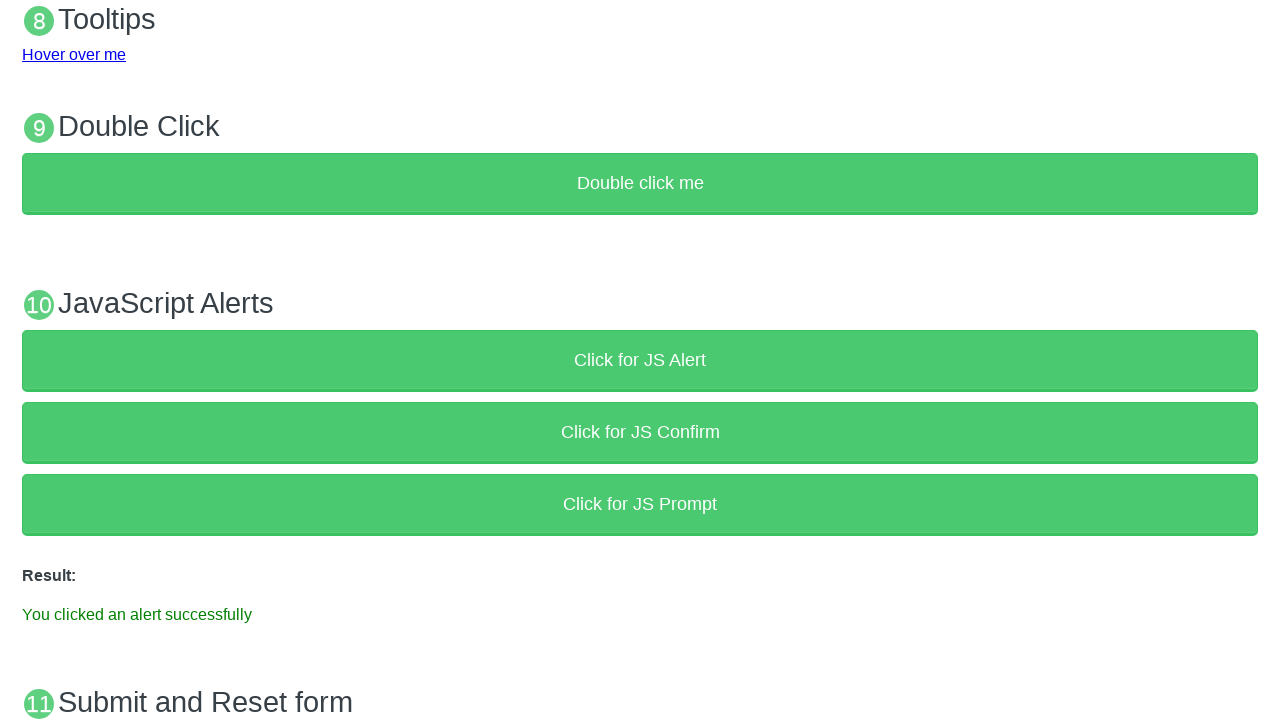

Set up dialog handler to accept alert
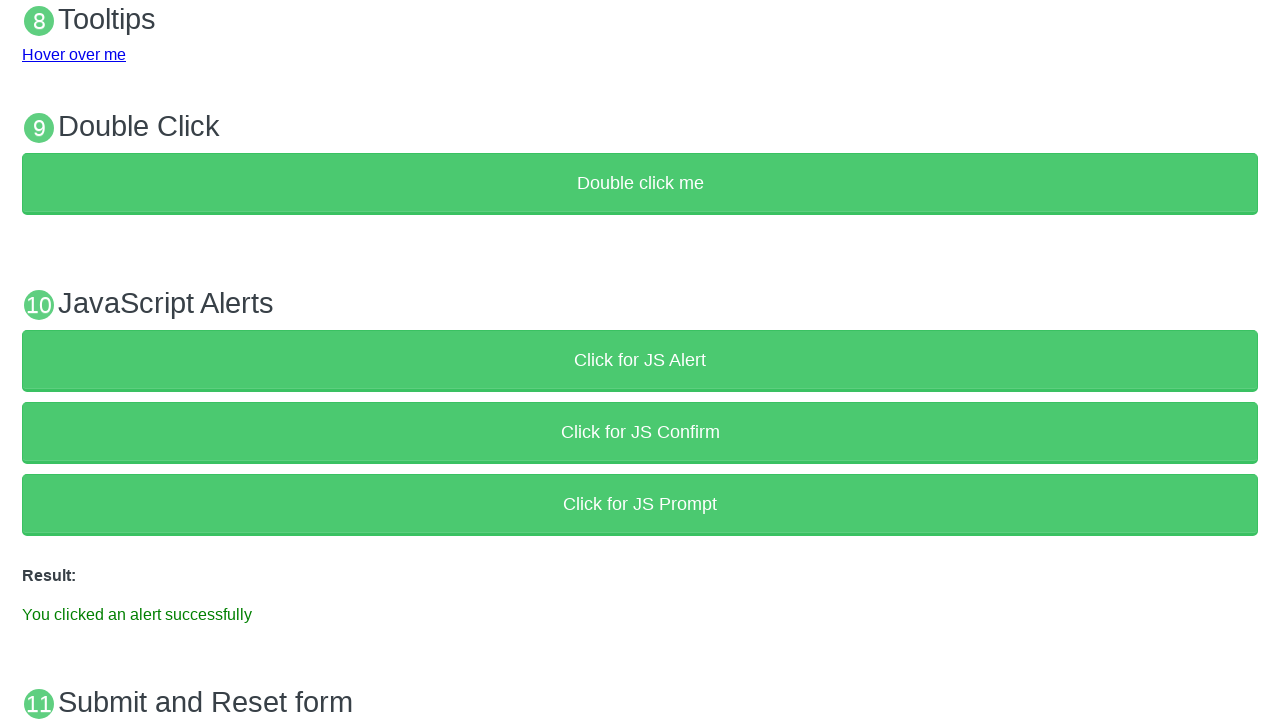

Alert was accepted and result message appeared
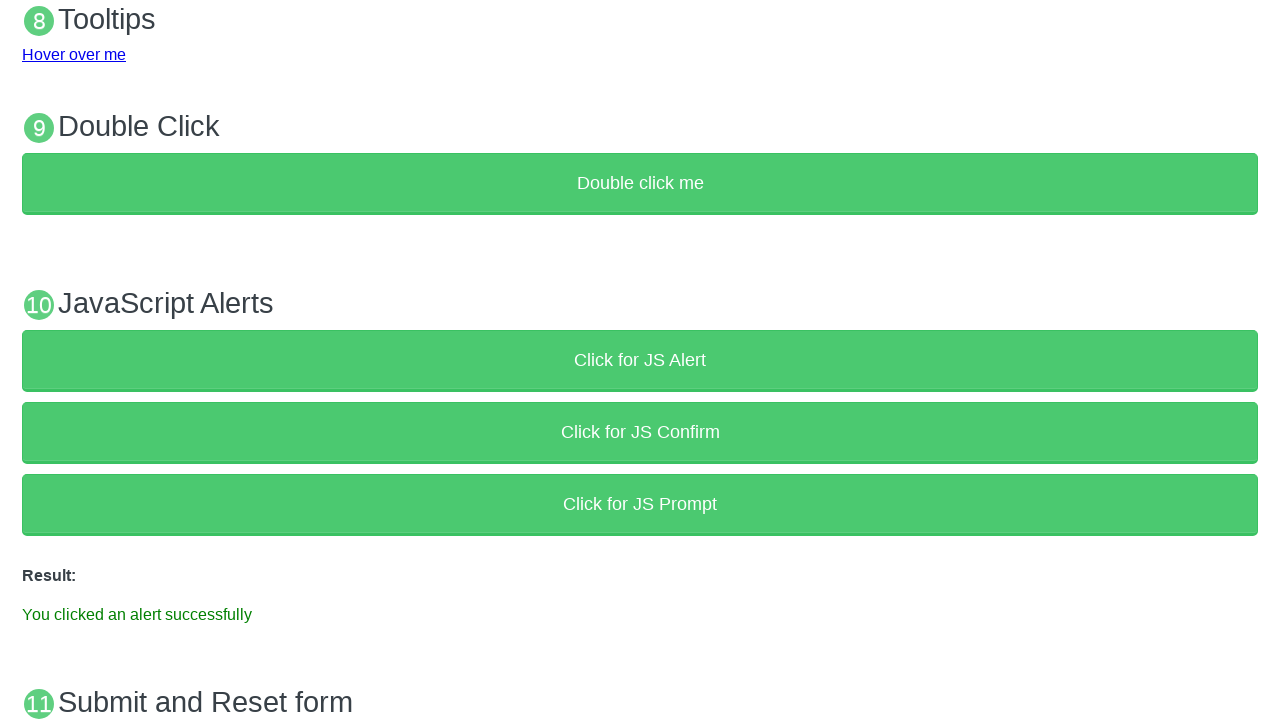

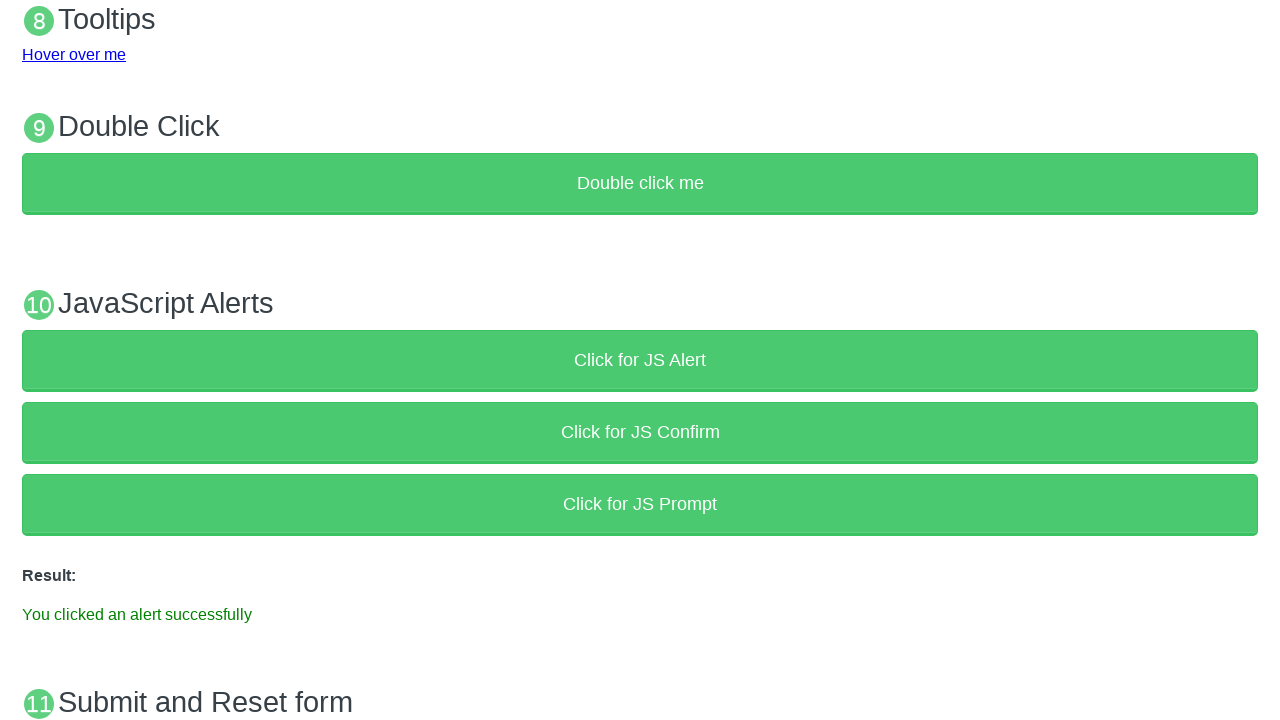